Navigates to Croma electronics store homepage and waits for page to load

Starting URL: https://www.croma.com/

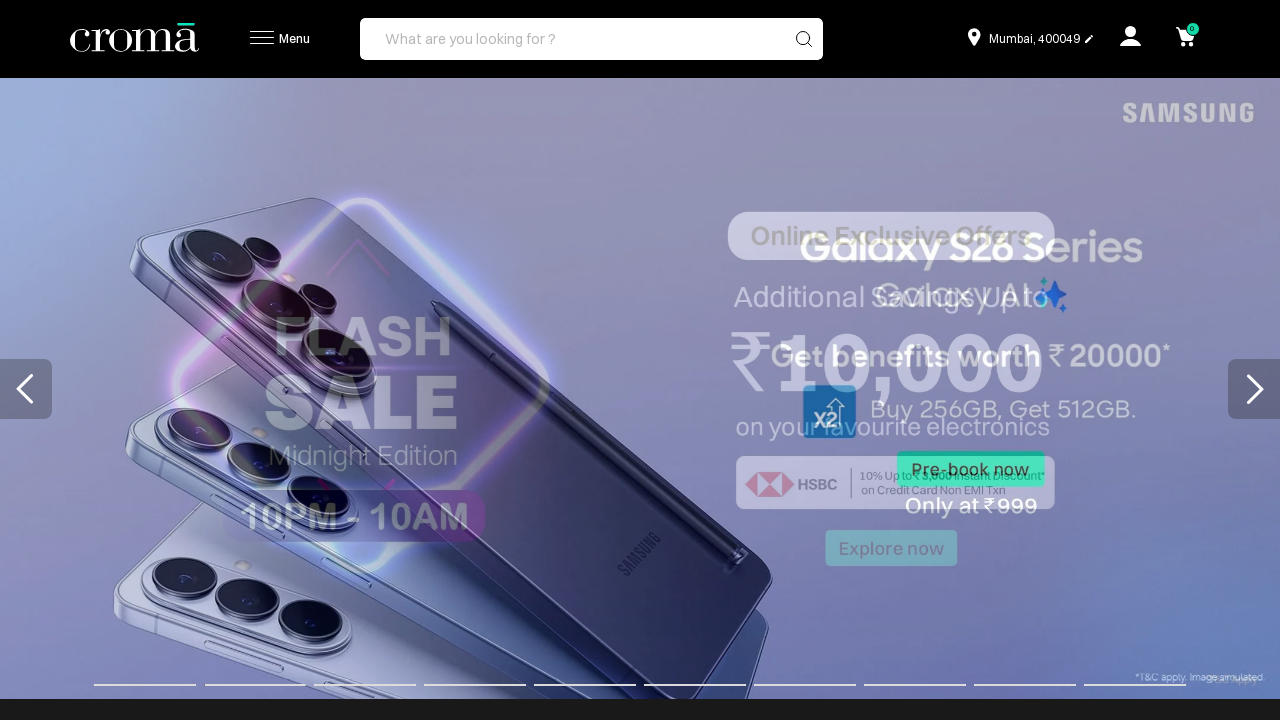

Waited for DOM content to load on Croma homepage
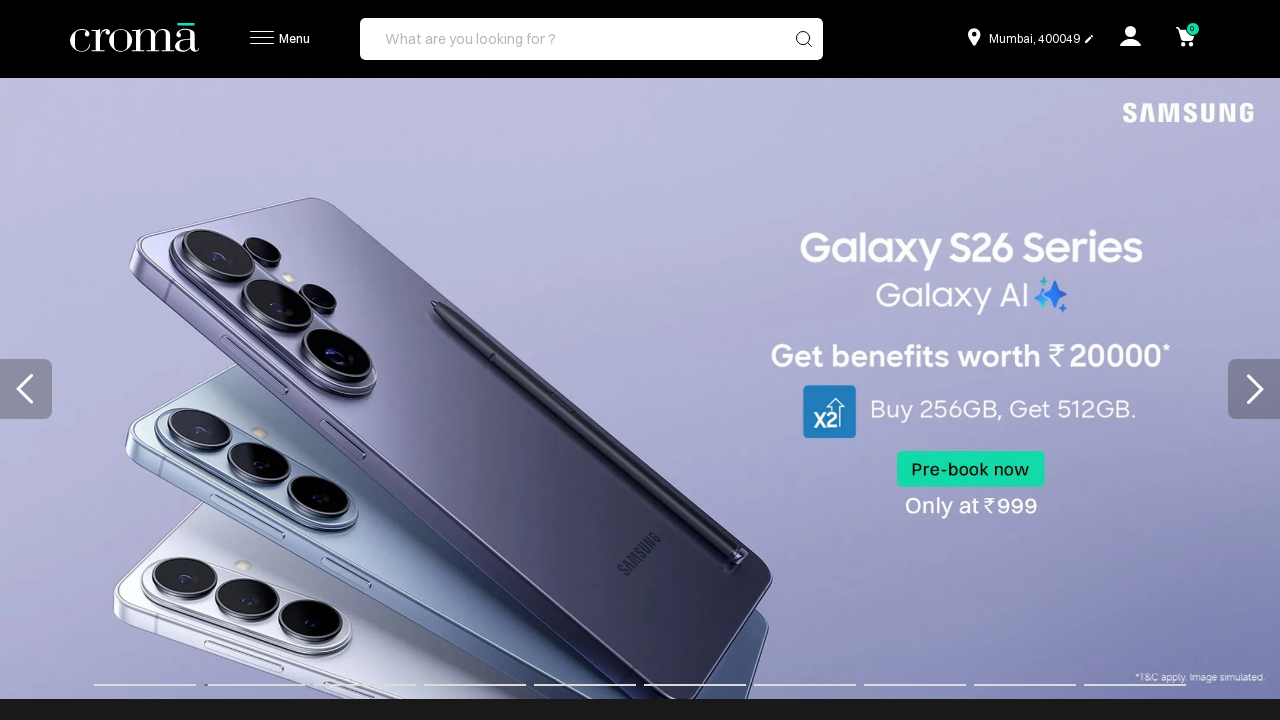

Verified body element is present on page
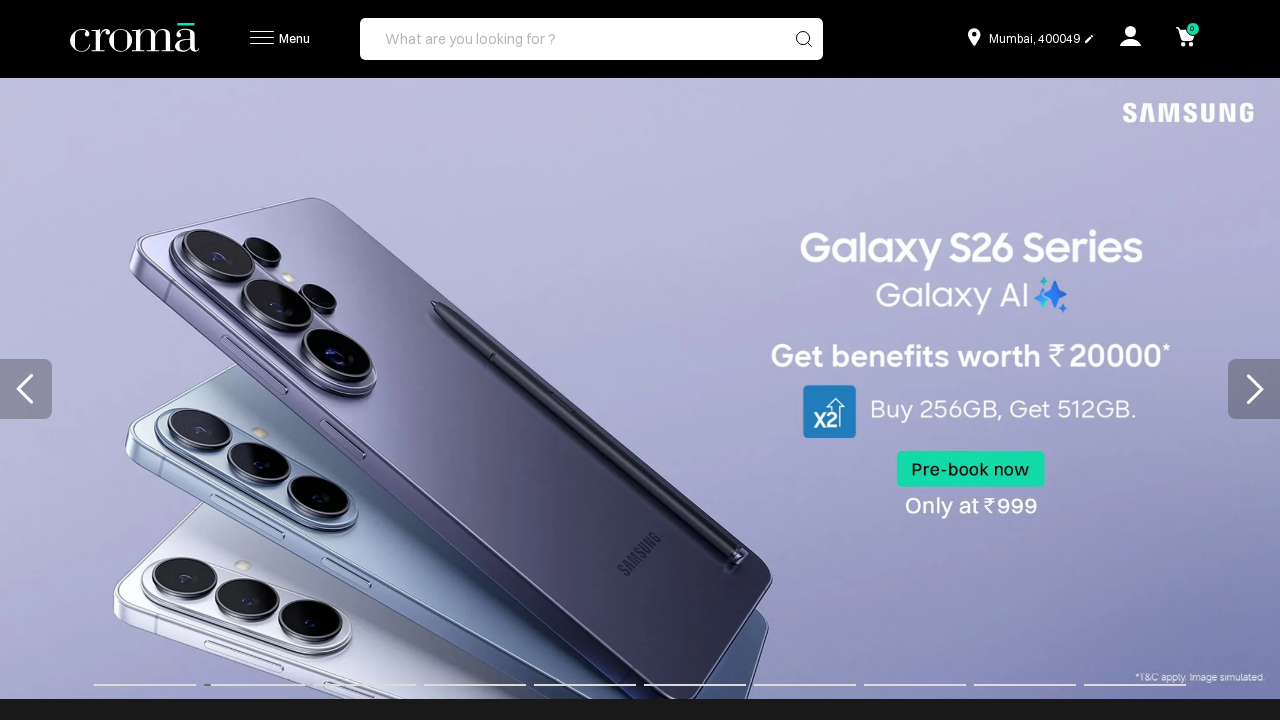

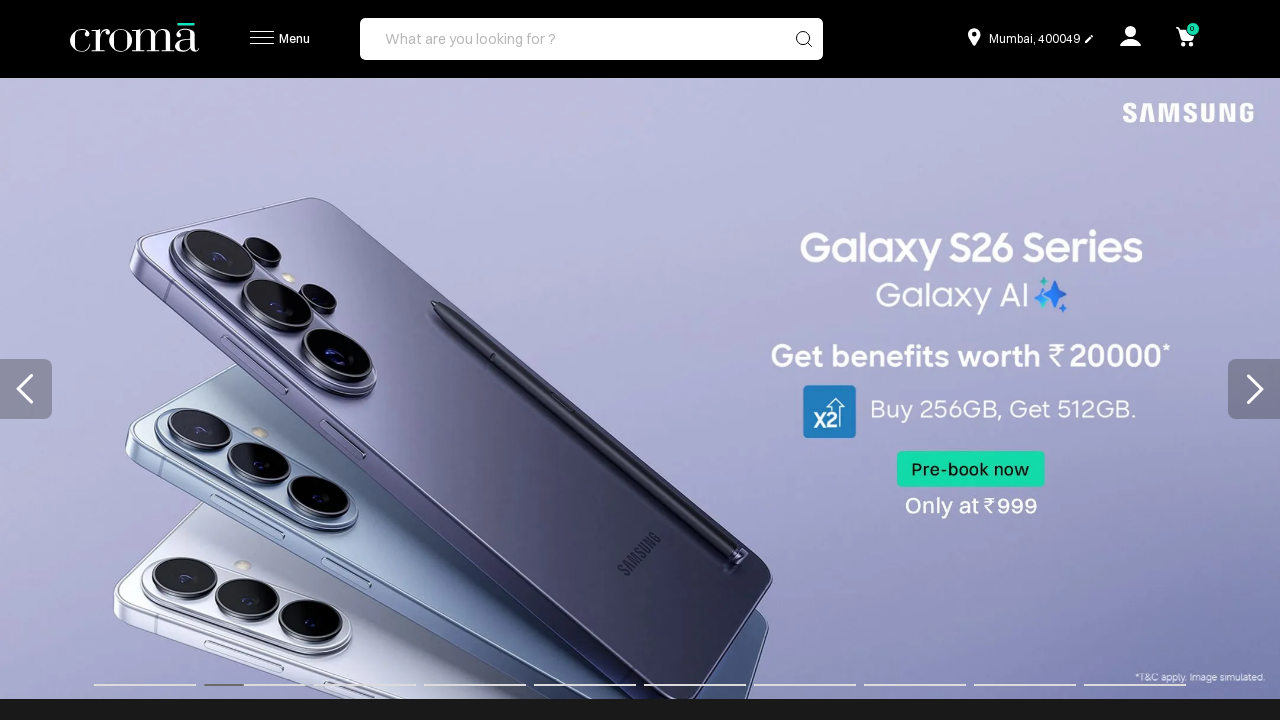